Tests a scrollable table on an automation practice page by scrolling to the table, reading all values from the fourth column, calculating their sum, and verifying it matches the displayed total amount.

Starting URL: https://rahulshettyacademy.com/AutomationPractice/

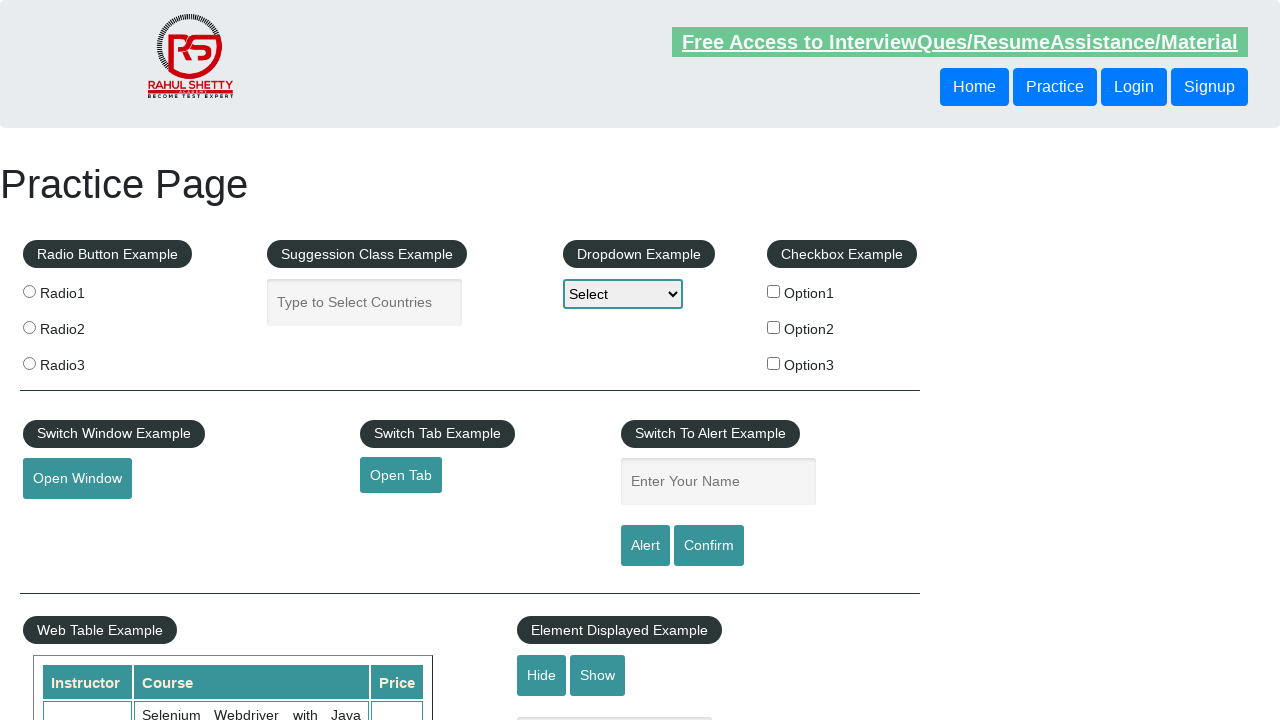

Scrolled window down by 500 pixels
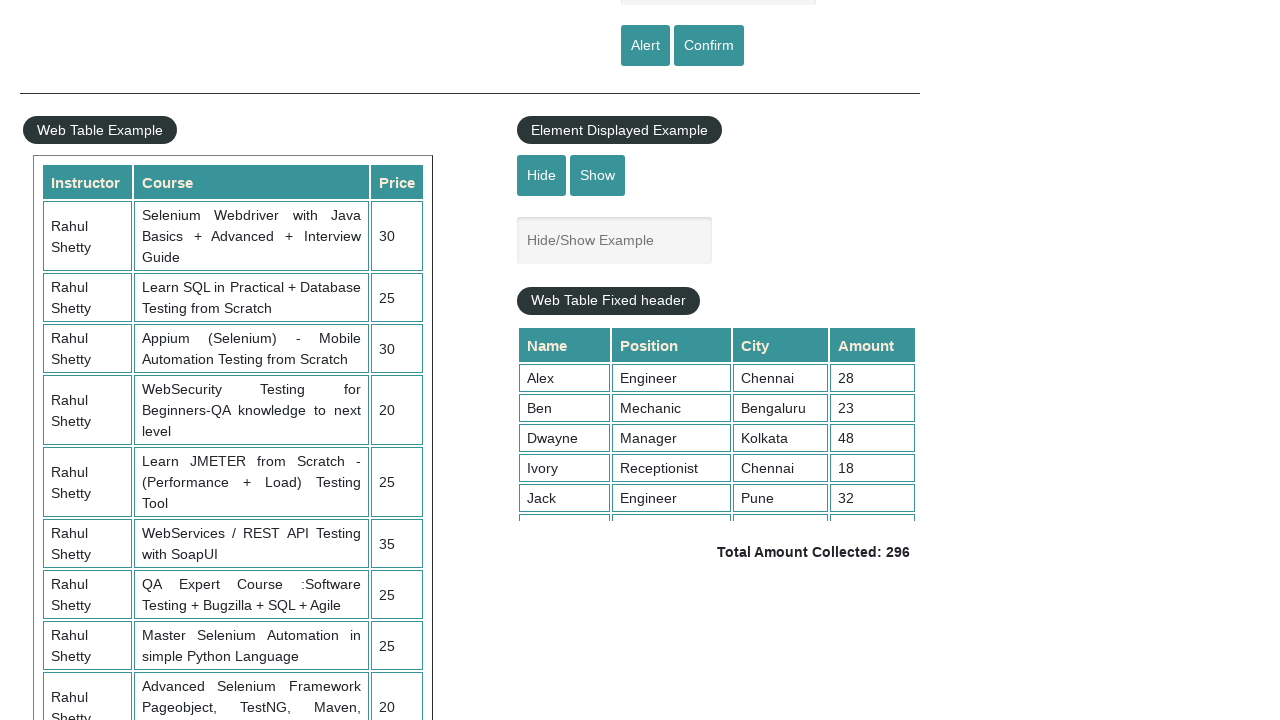

Waited 1 second for scroll to complete
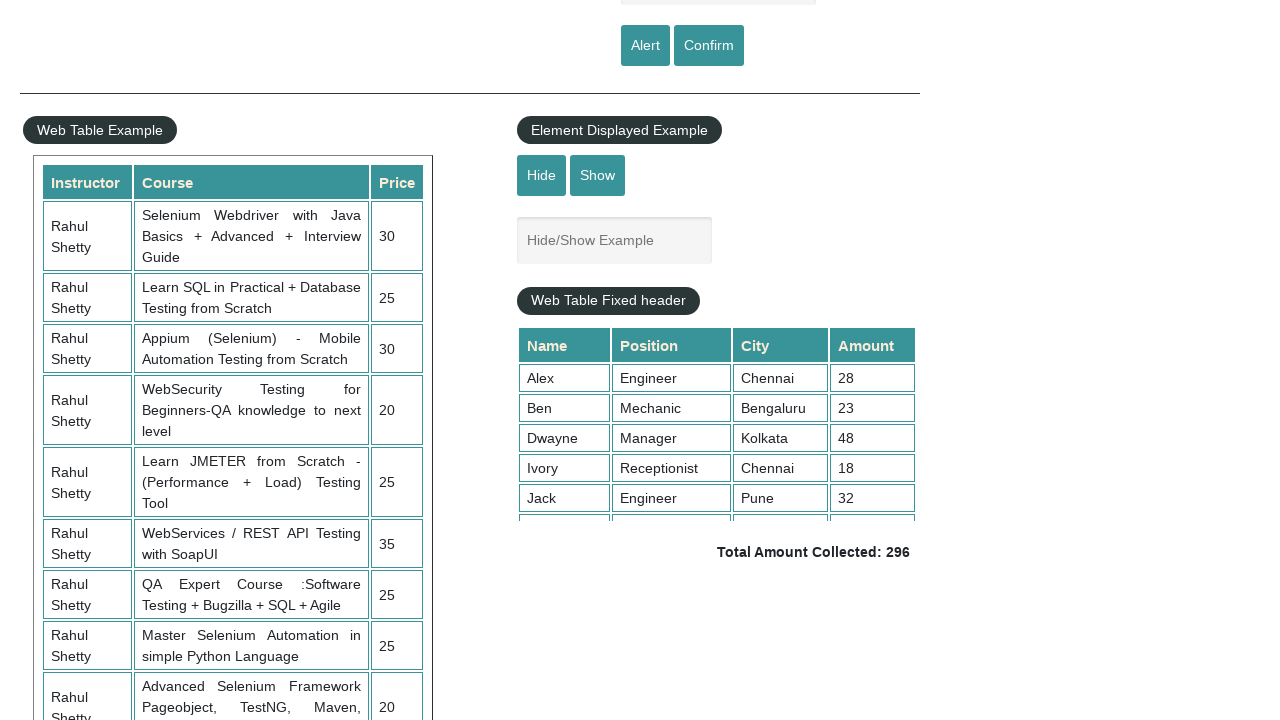

Scrolled tableFixHead element to top position 5000
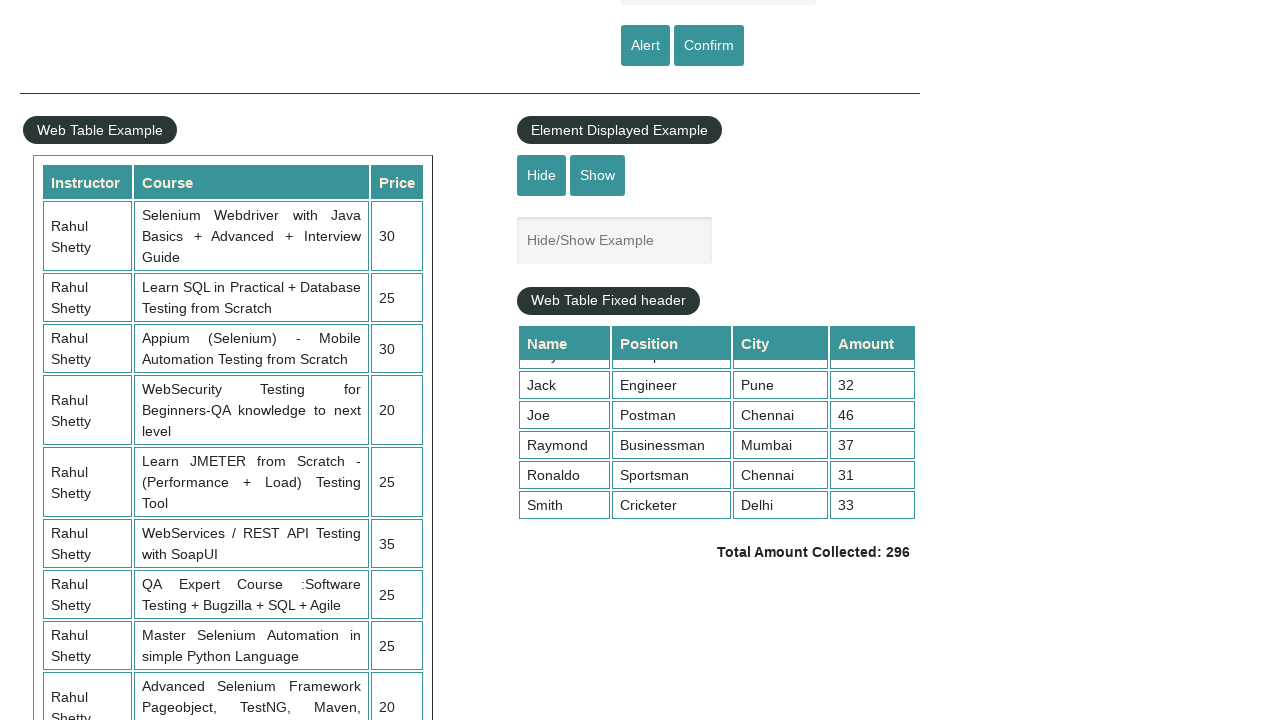

Table fourth column cells loaded and visible
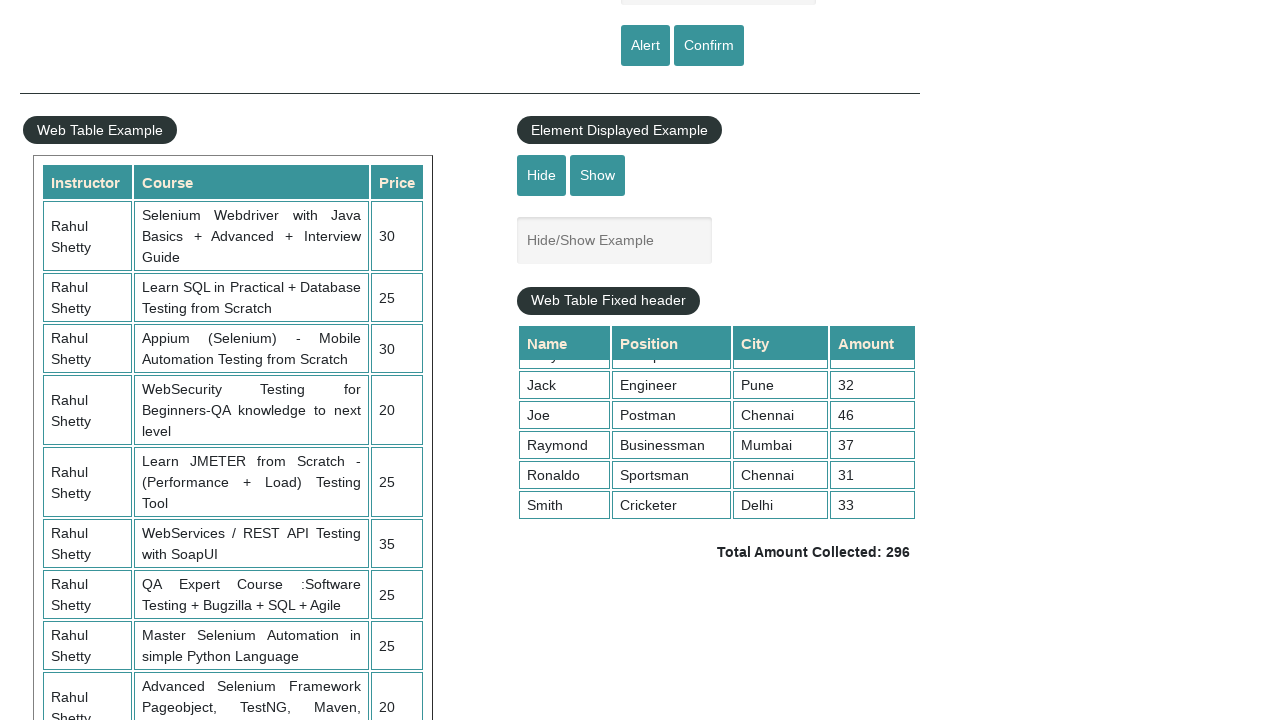

Retrieved all values from fourth column of table (9 cells)
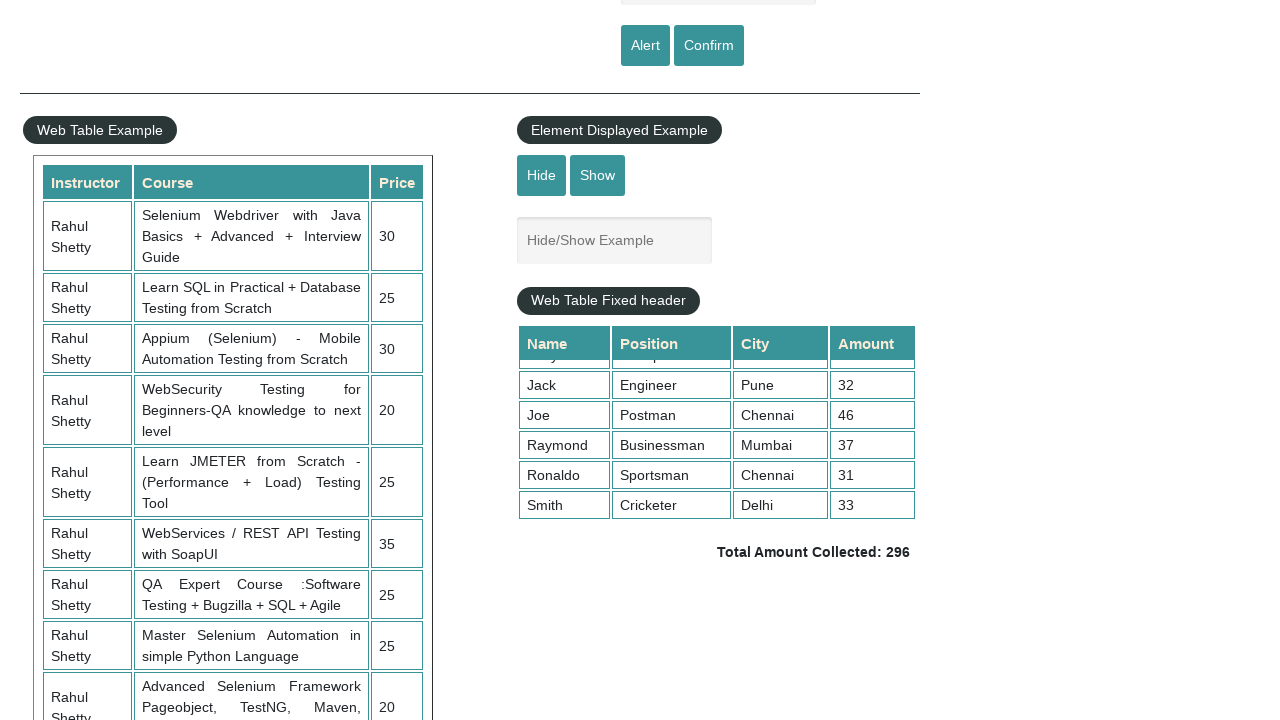

Calculated sum of fourth column values: 296
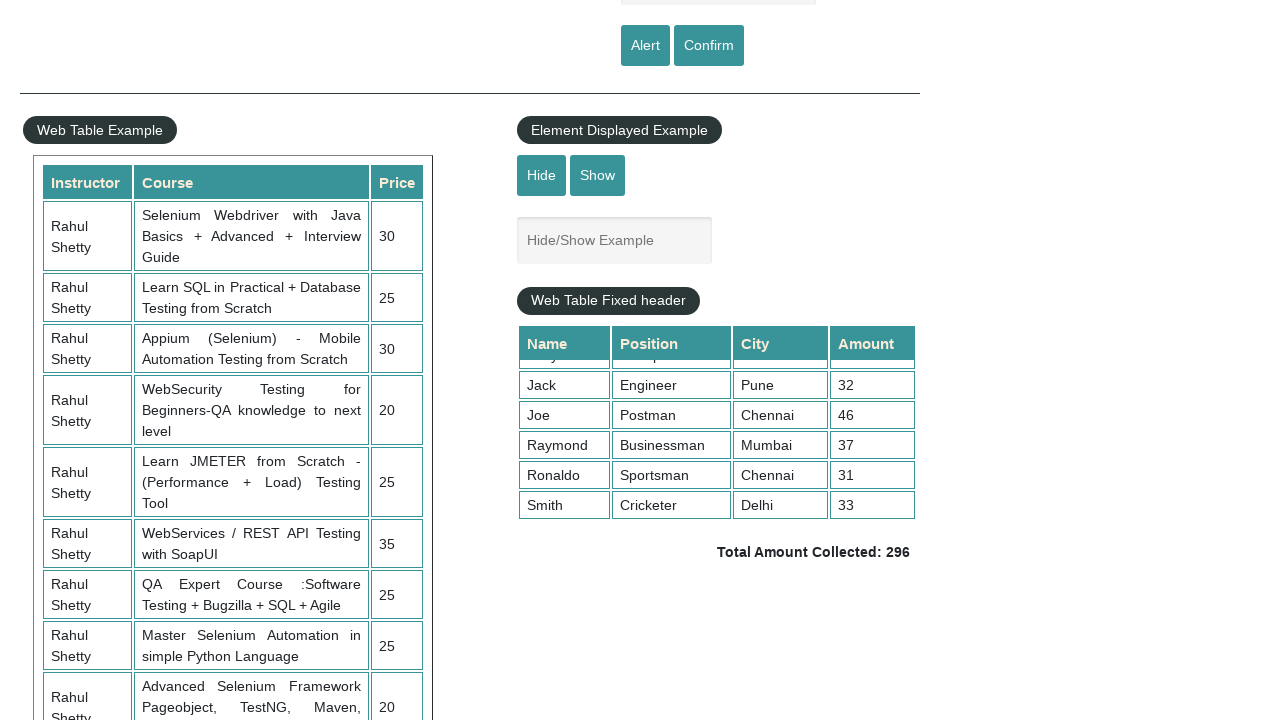

Retrieved displayed total amount text:  Total Amount Collected: 296 
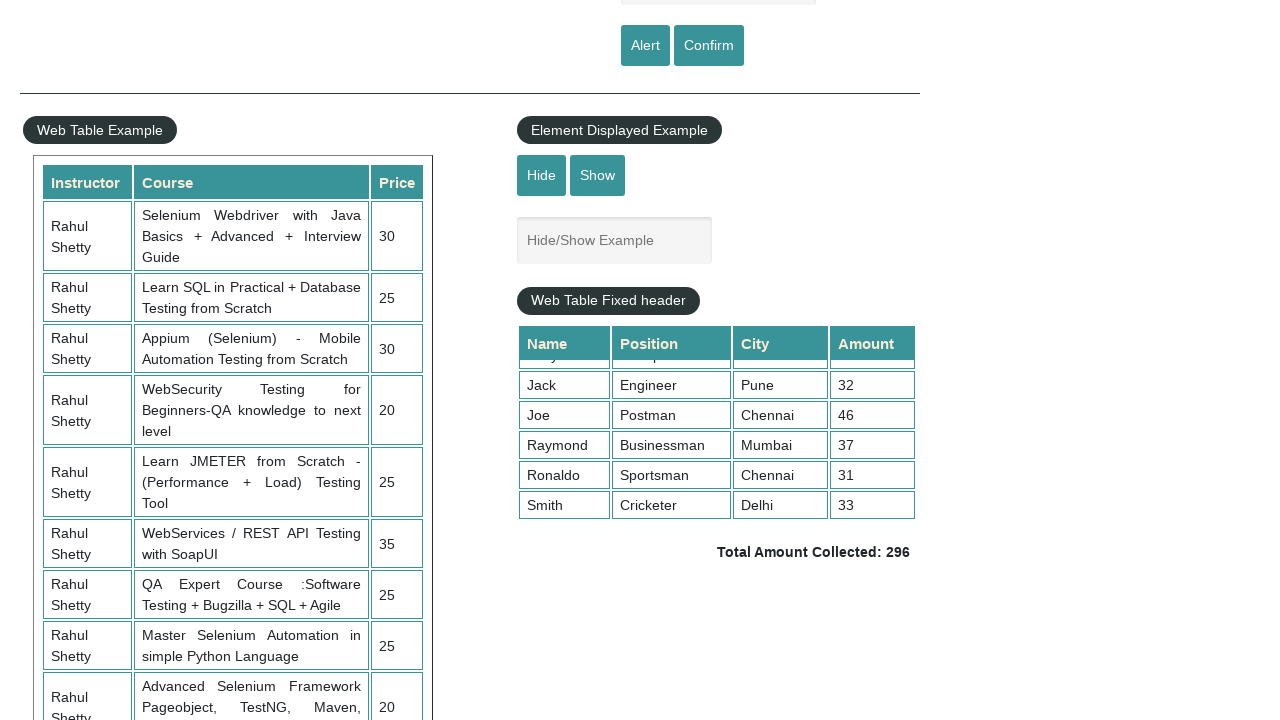

Parsed displayed total: 296
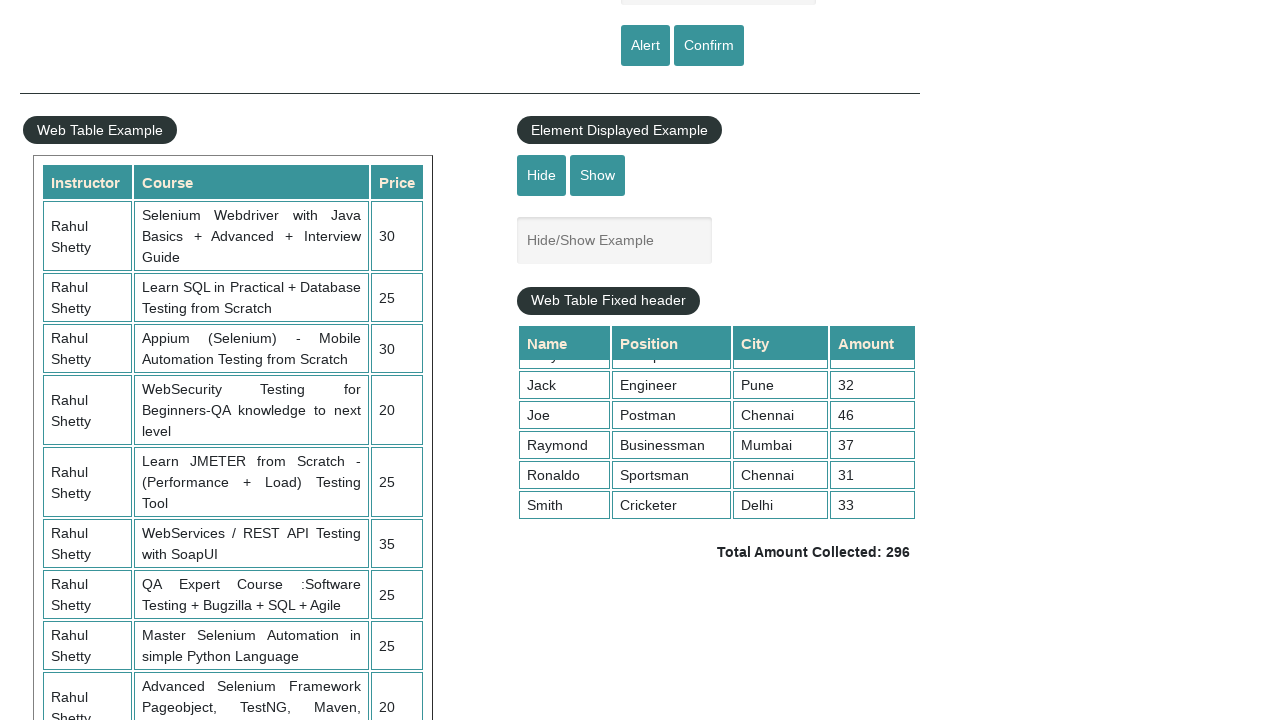

Verified calculated sum (296) matches displayed total (296)
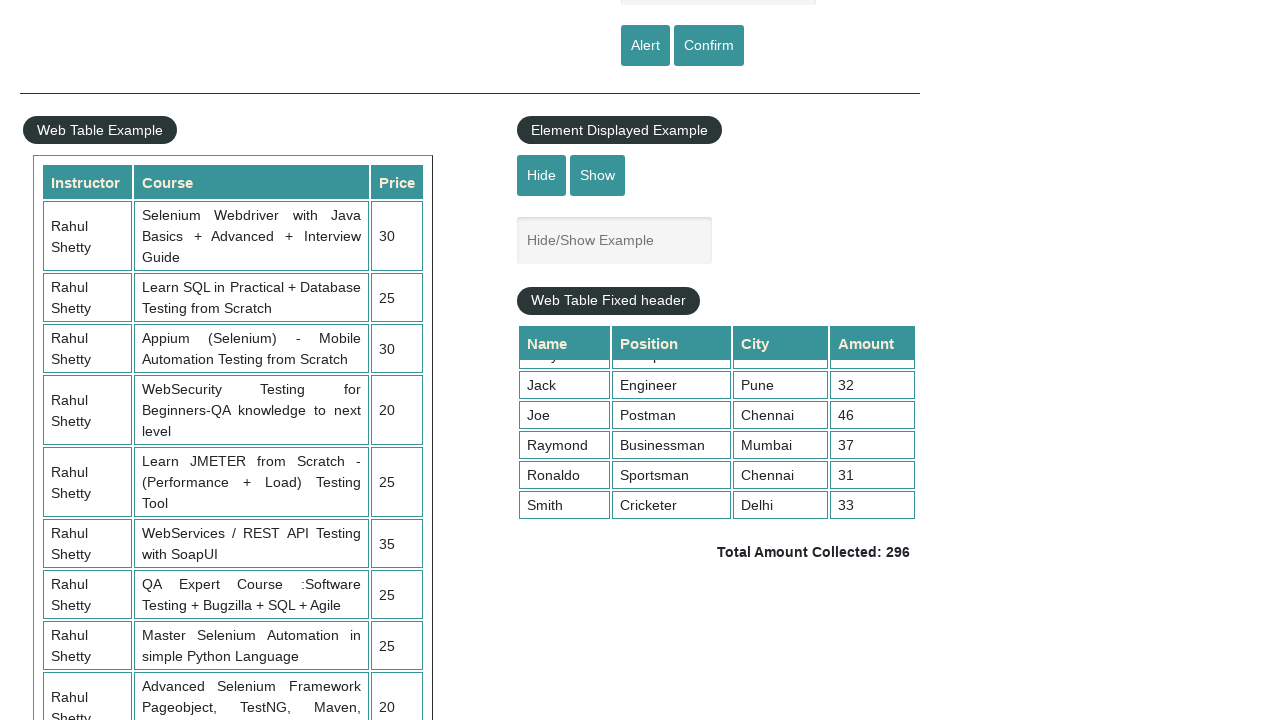

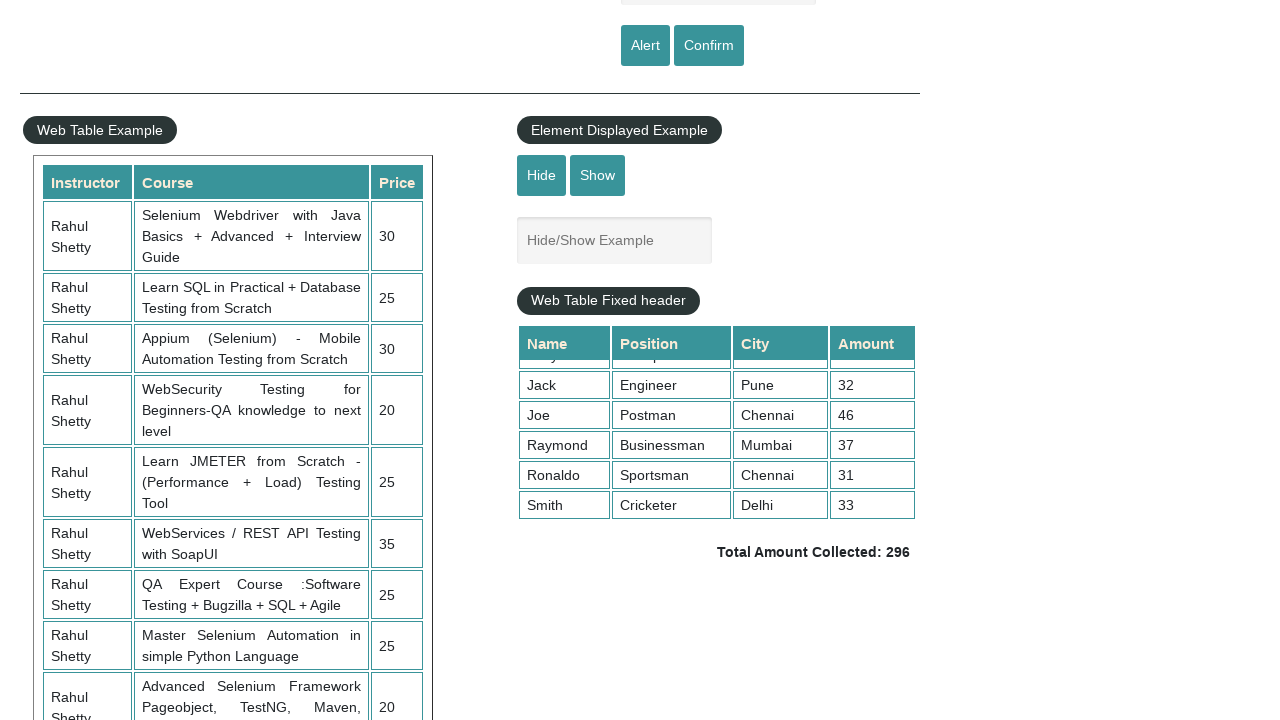